Tests that typing letters into a number input field does not accept the input (value remains empty)

Starting URL: http://the-internet.herokuapp.com/

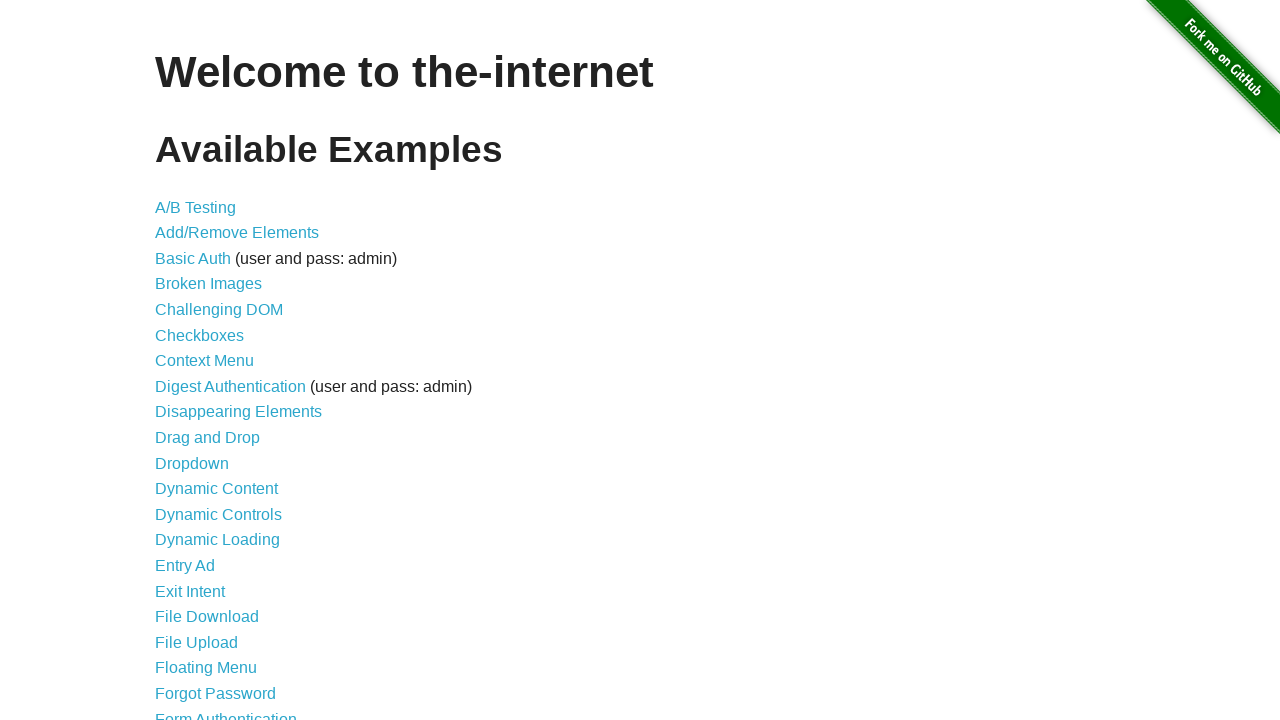

Clicked on Inputs link to navigate to inputs page at (176, 361) on text=Inputs
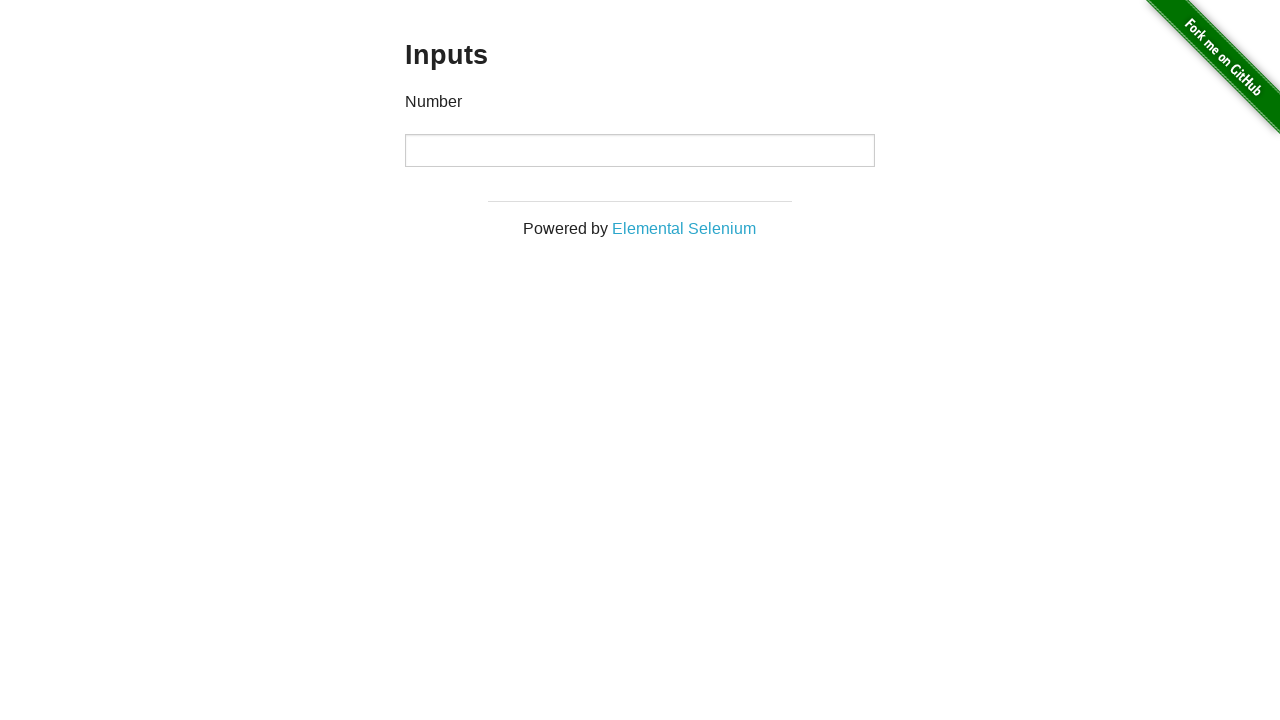

Input field became visible
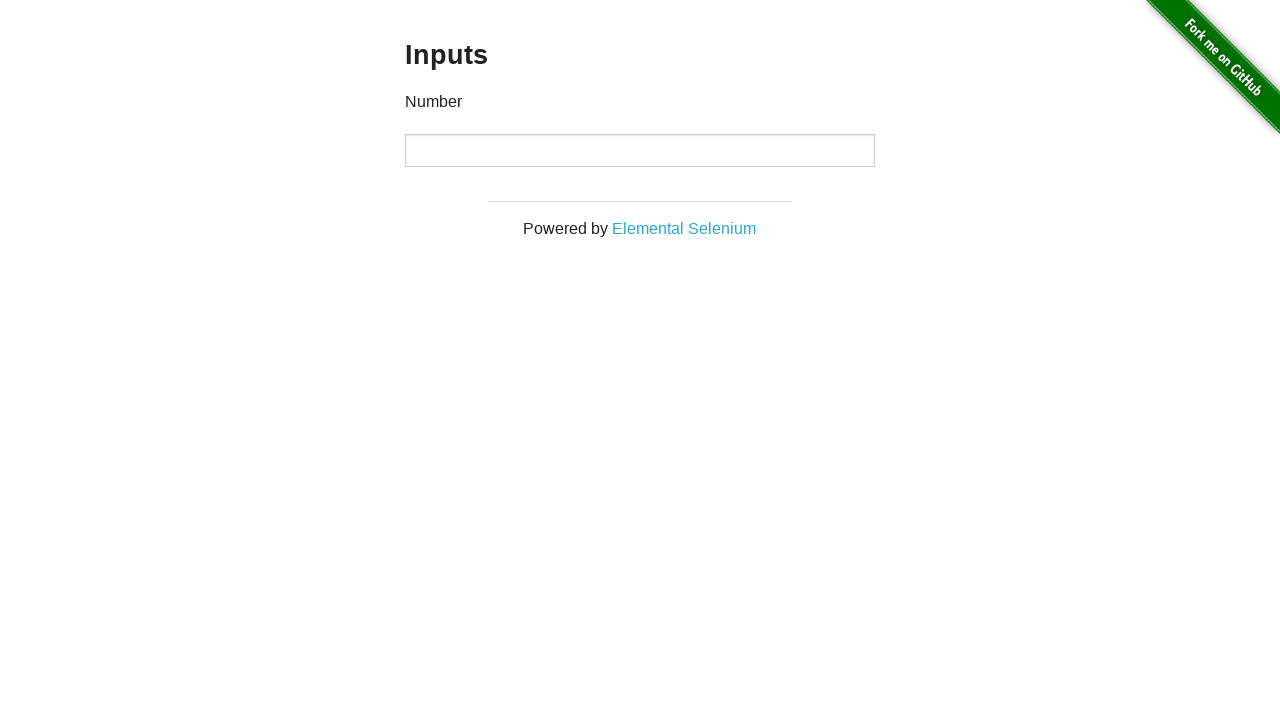

Typed 'cat' into the number input field on input
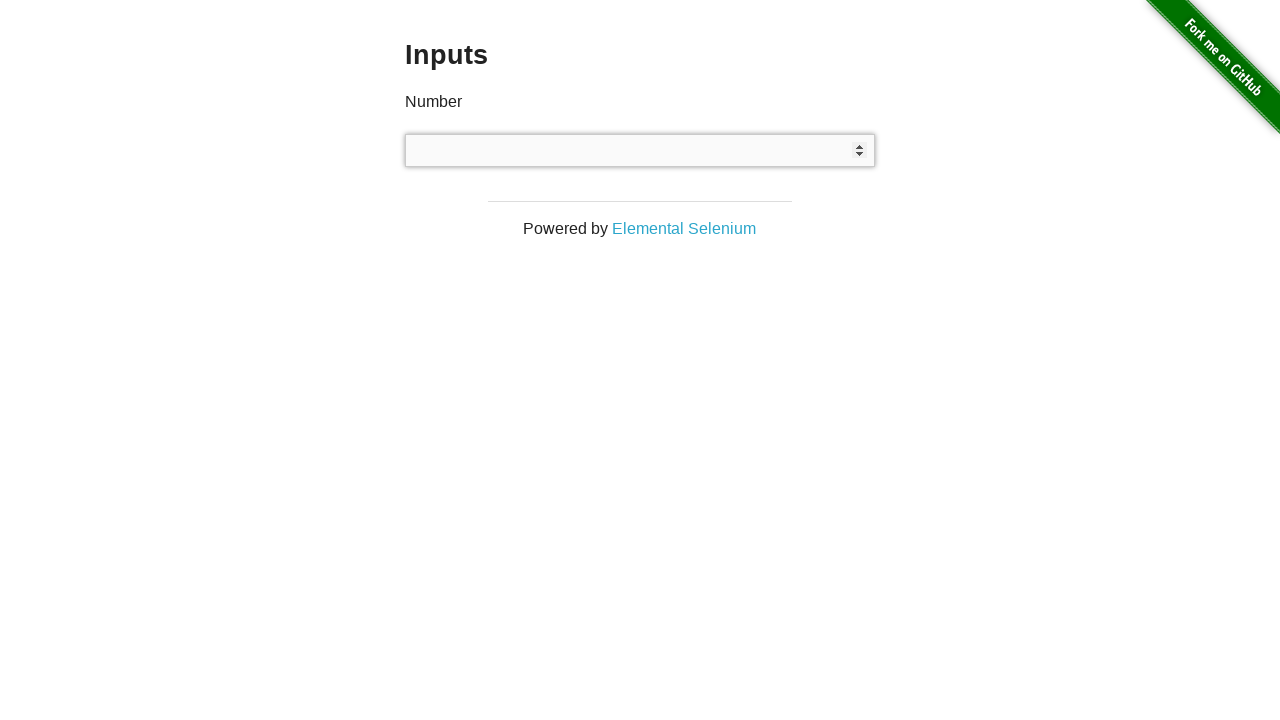

Asserted that input field value remains empty (letters rejected)
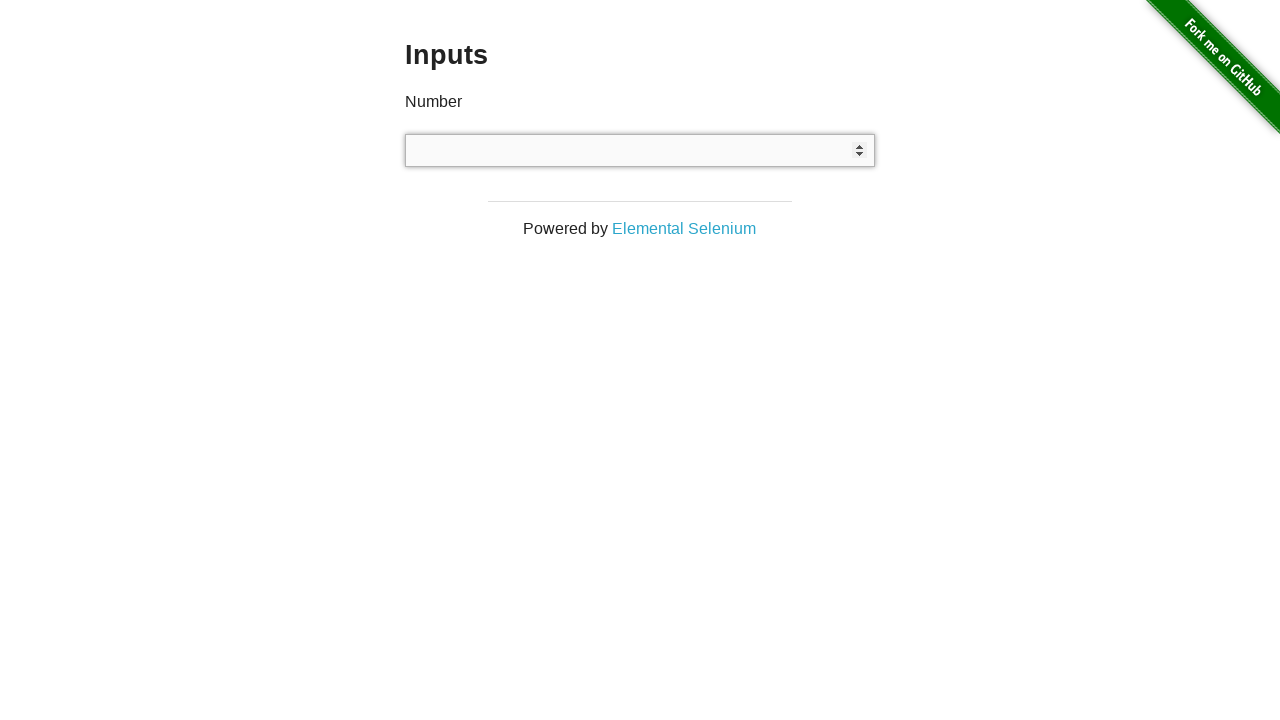

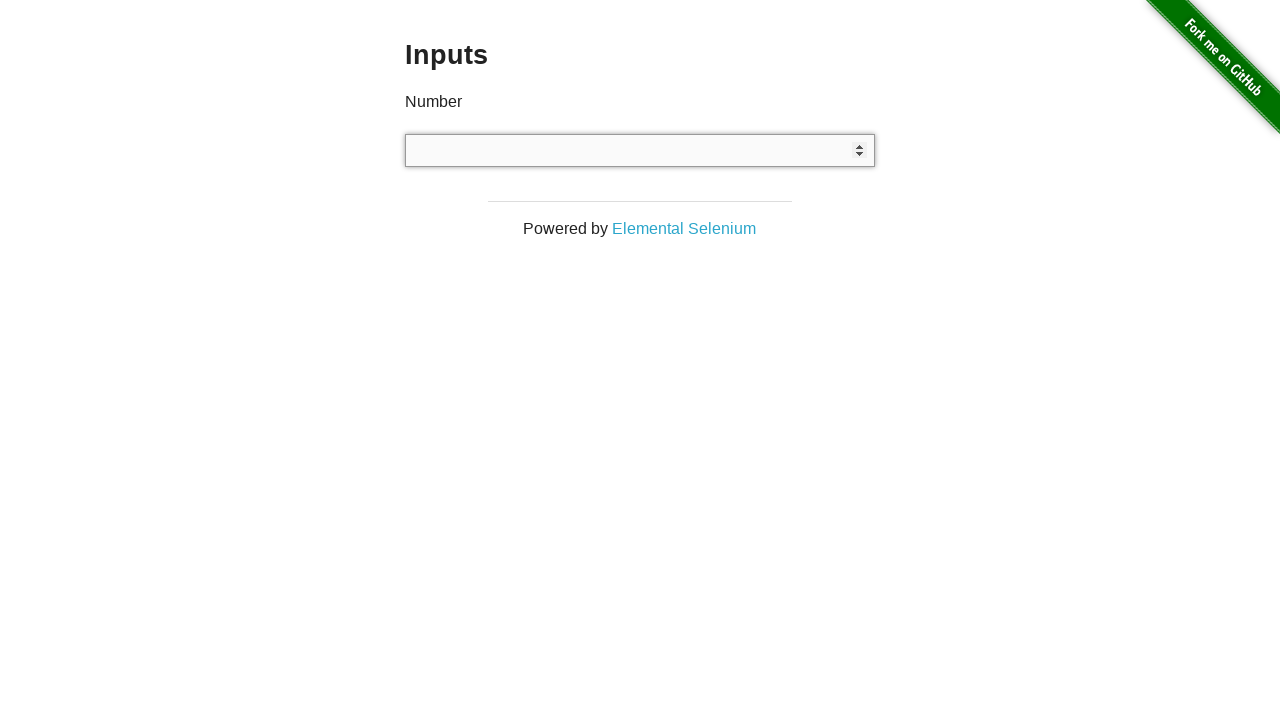